Tests menu navigation by clicking through main menu items and submenus

Starting URL: https://demoqa.com/menu

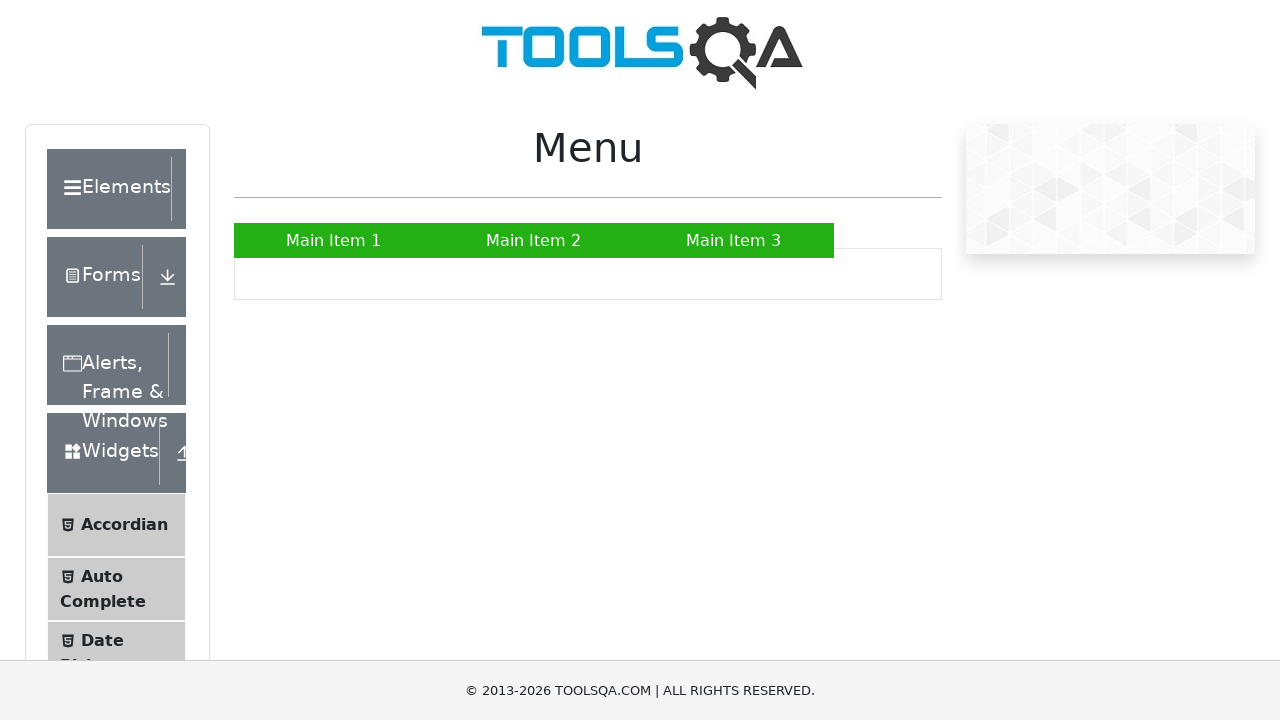

Clicked Main Item 1 at (334, 240) on a:has-text('Main Item 1')
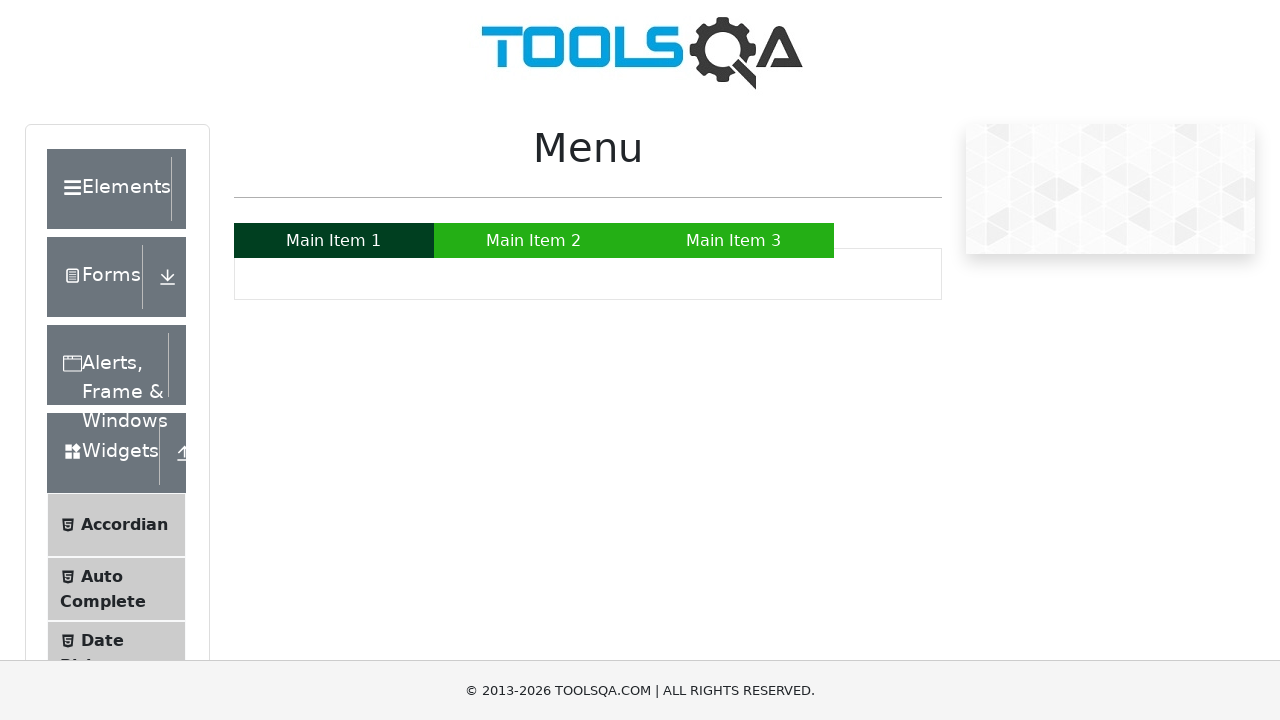

Hovered over Main Item 2 to show submenu at (534, 240) on a:has-text('Main Item 2')
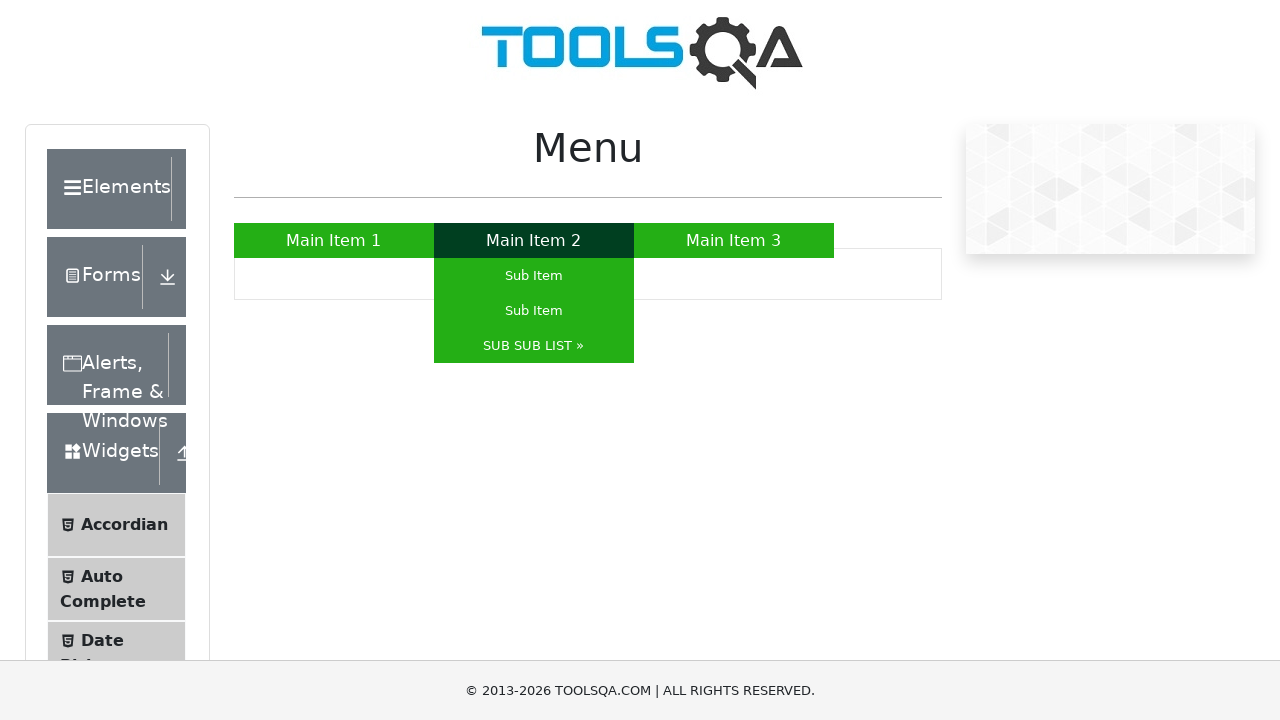

Waited 500ms for submenu animation
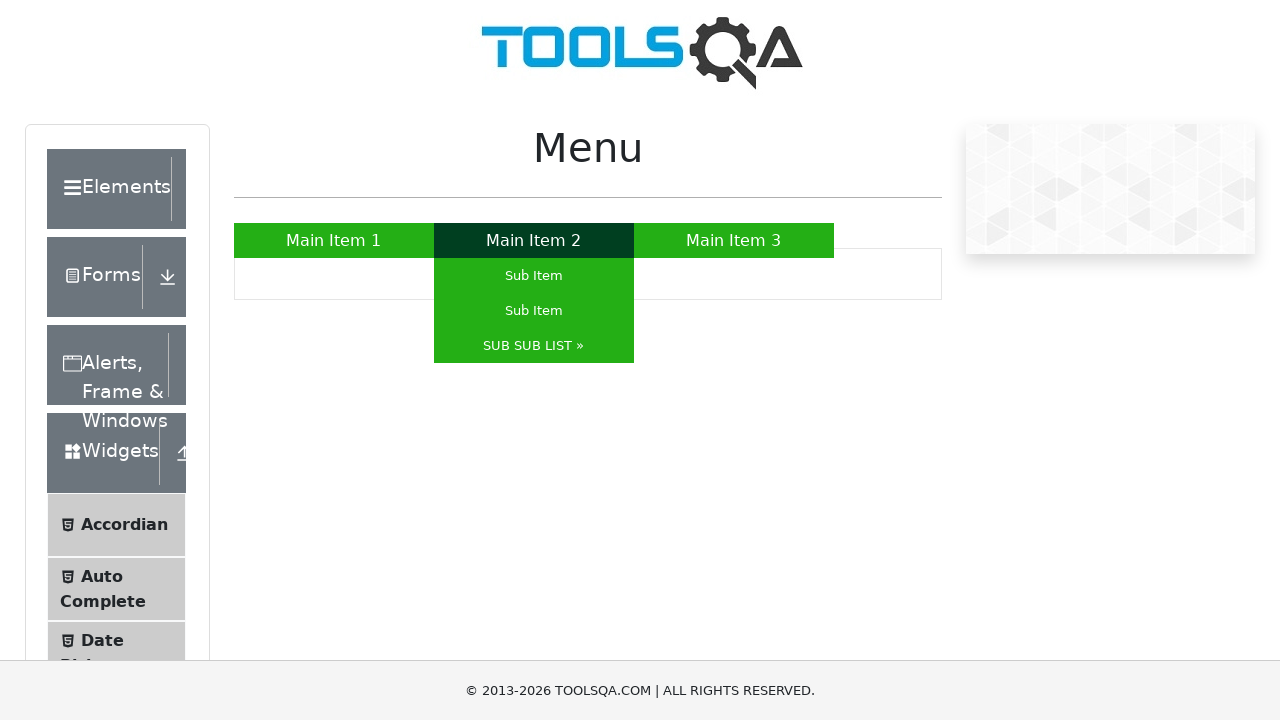

Clicked first Sub Item at (534, 276) on a:has-text('Sub Item') >> nth=0
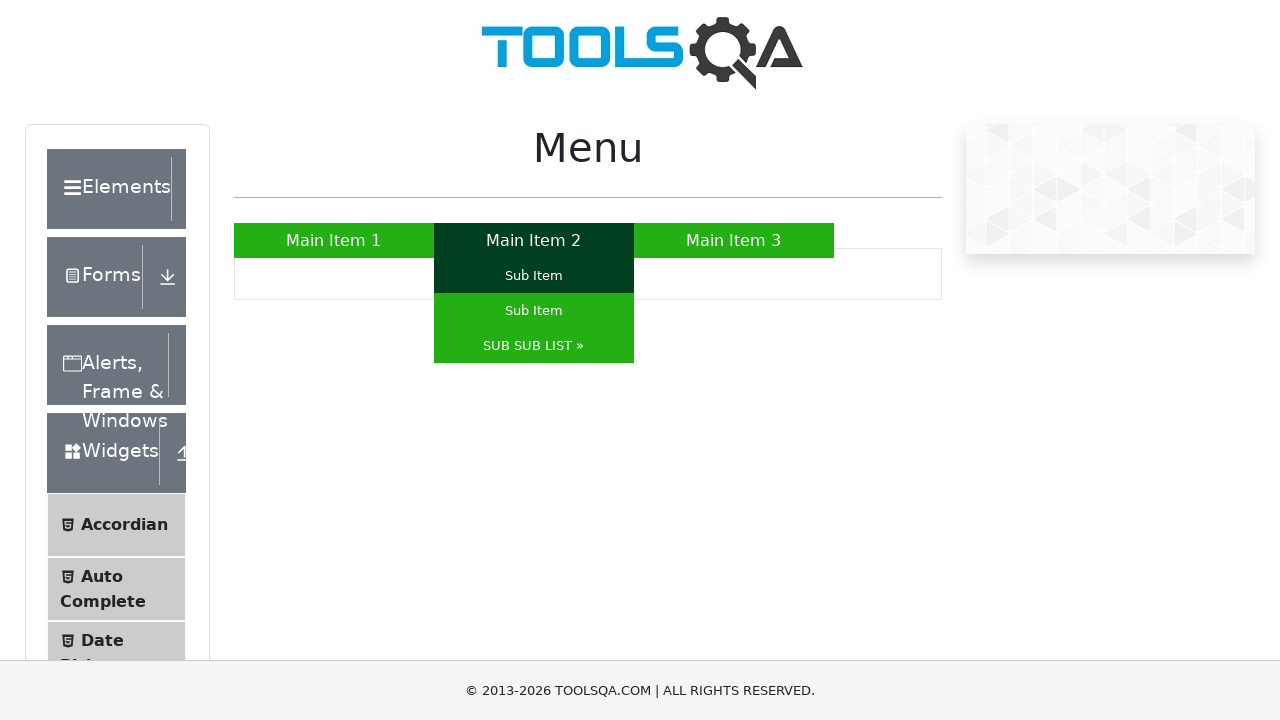

Hovered over Main Item 2 again to show submenu at (534, 240) on a:has-text('Main Item 2')
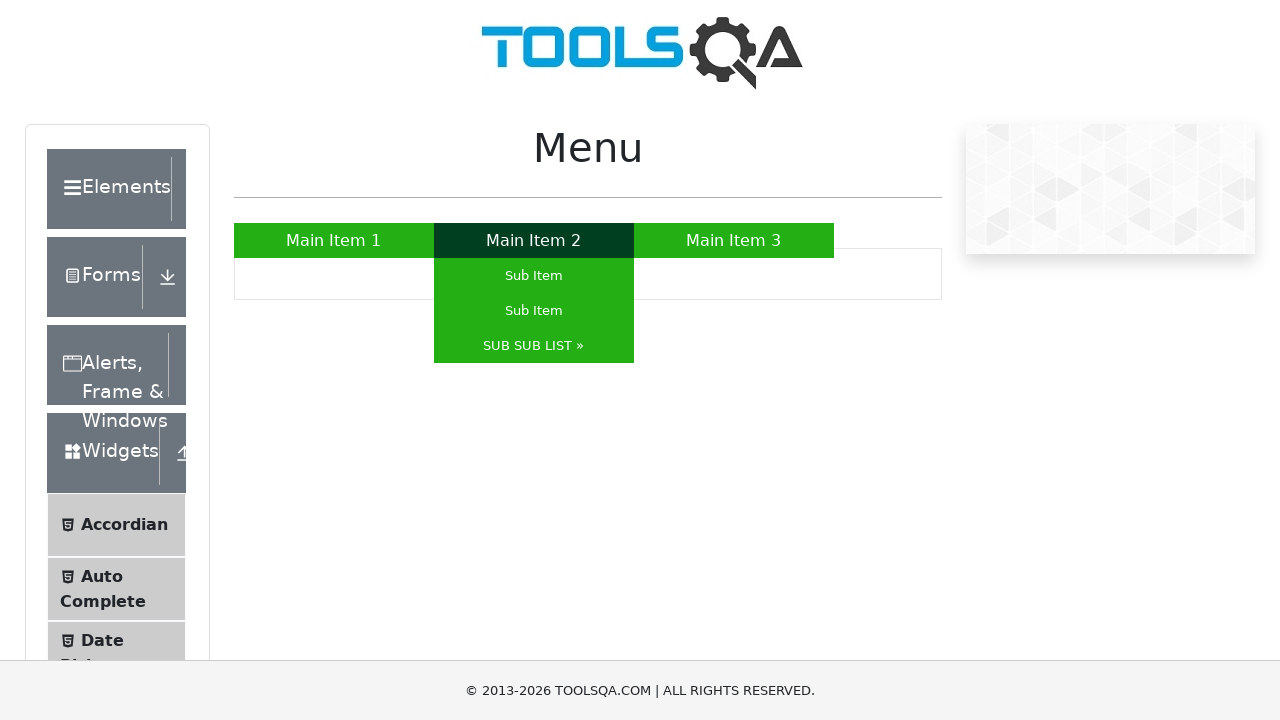

Waited 500ms for submenu animation
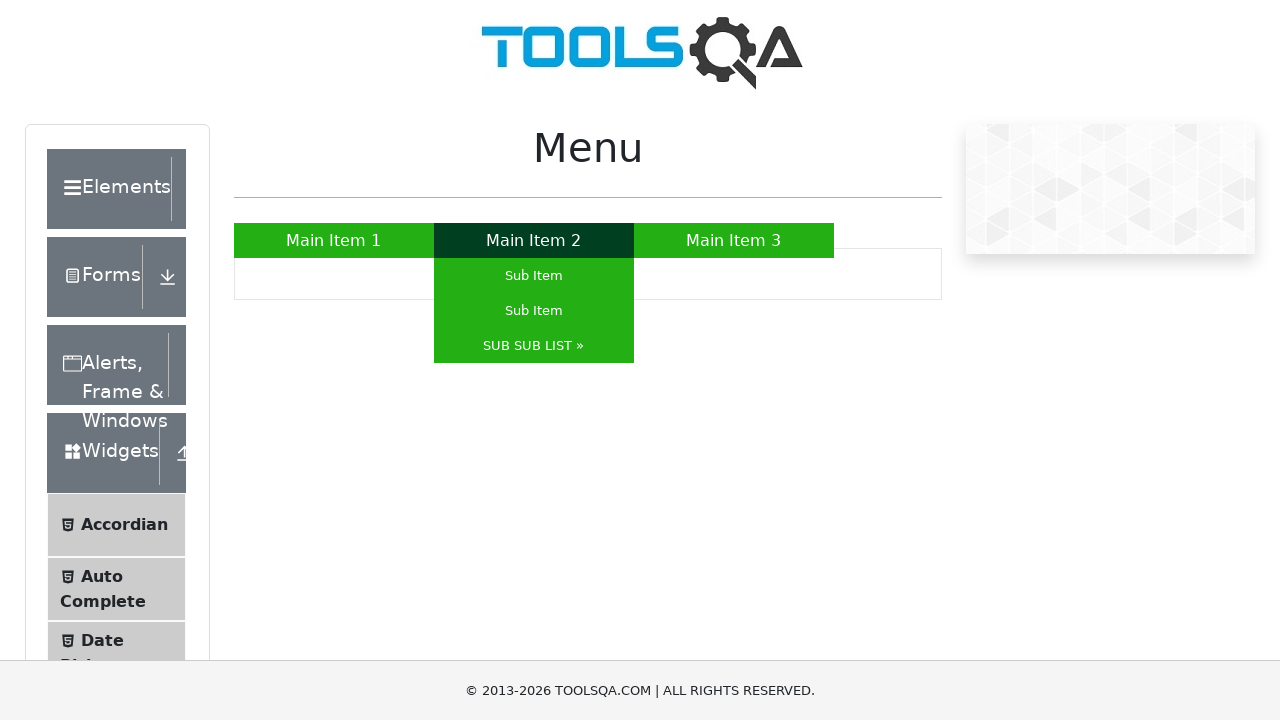

Clicked second Sub Item at (534, 310) on a:has-text('Sub Item') >> nth=1
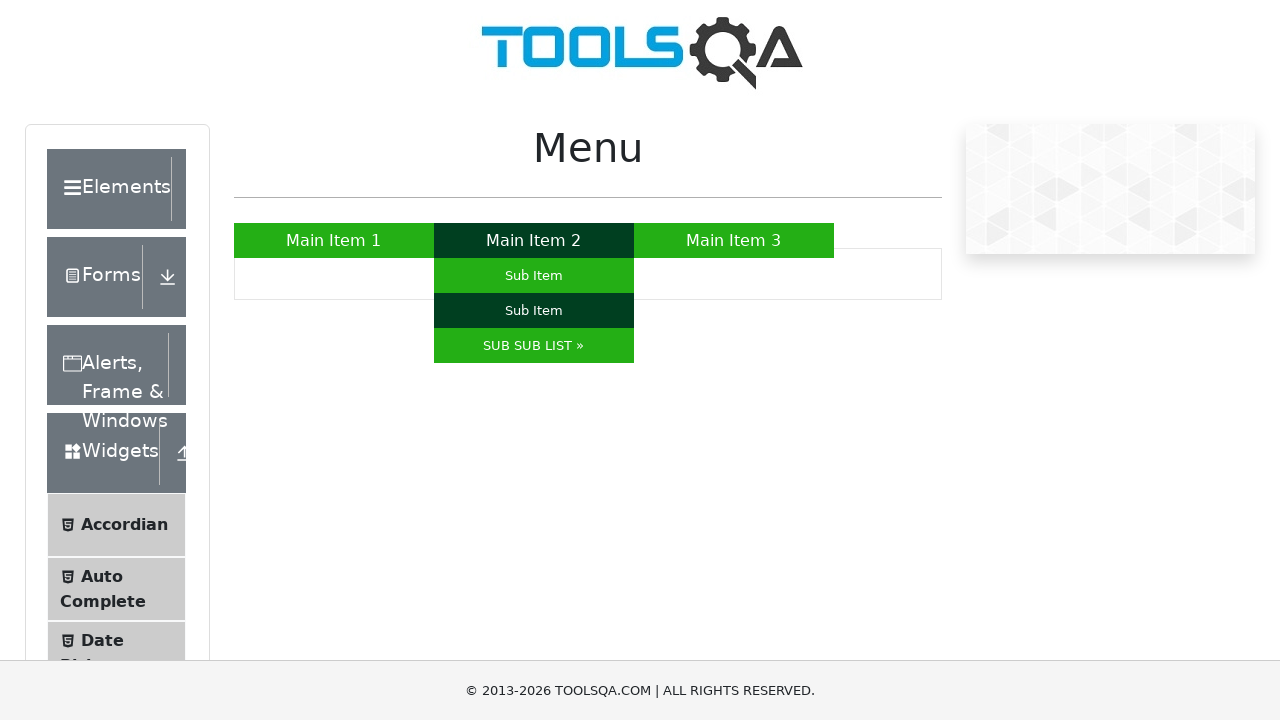

Hovered over Main Item 2 to show submenu at (534, 240) on a:has-text('Main Item 2')
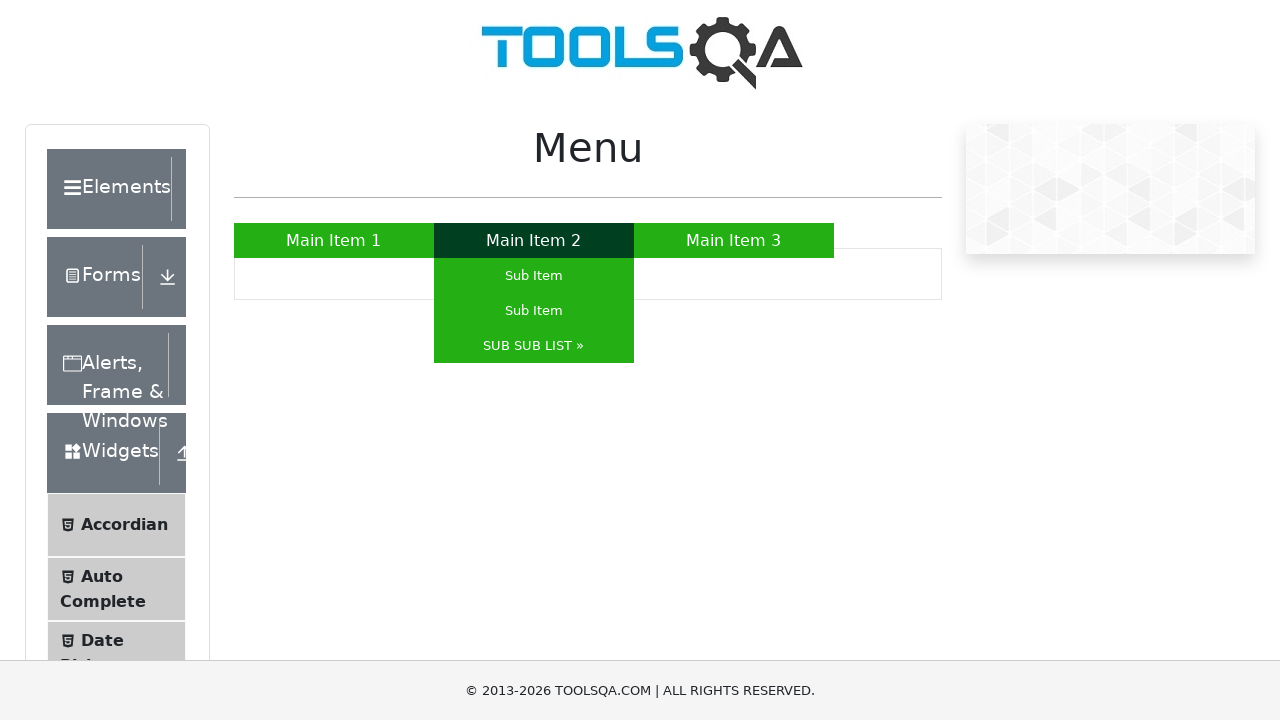

Waited 500ms for submenu animation
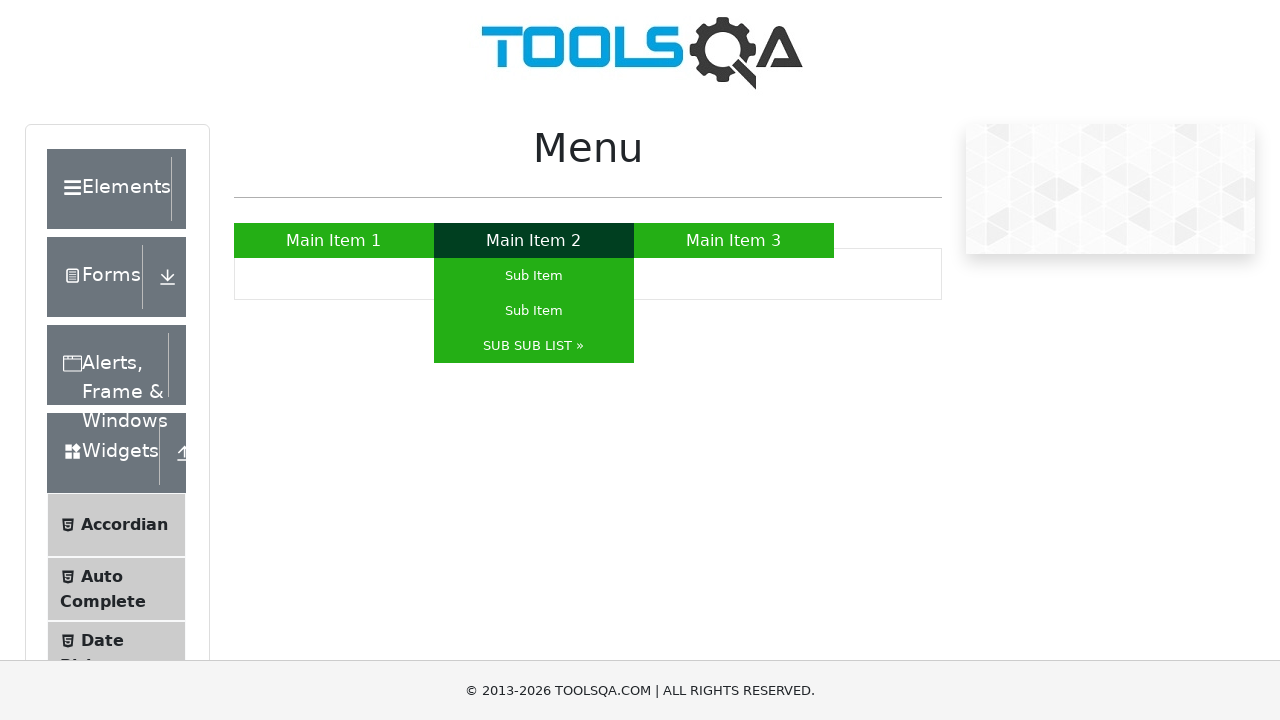

Hovered over SUB SUB LIST to show nested submenu at (534, 346) on a:has-text('SUB SUB LIST')
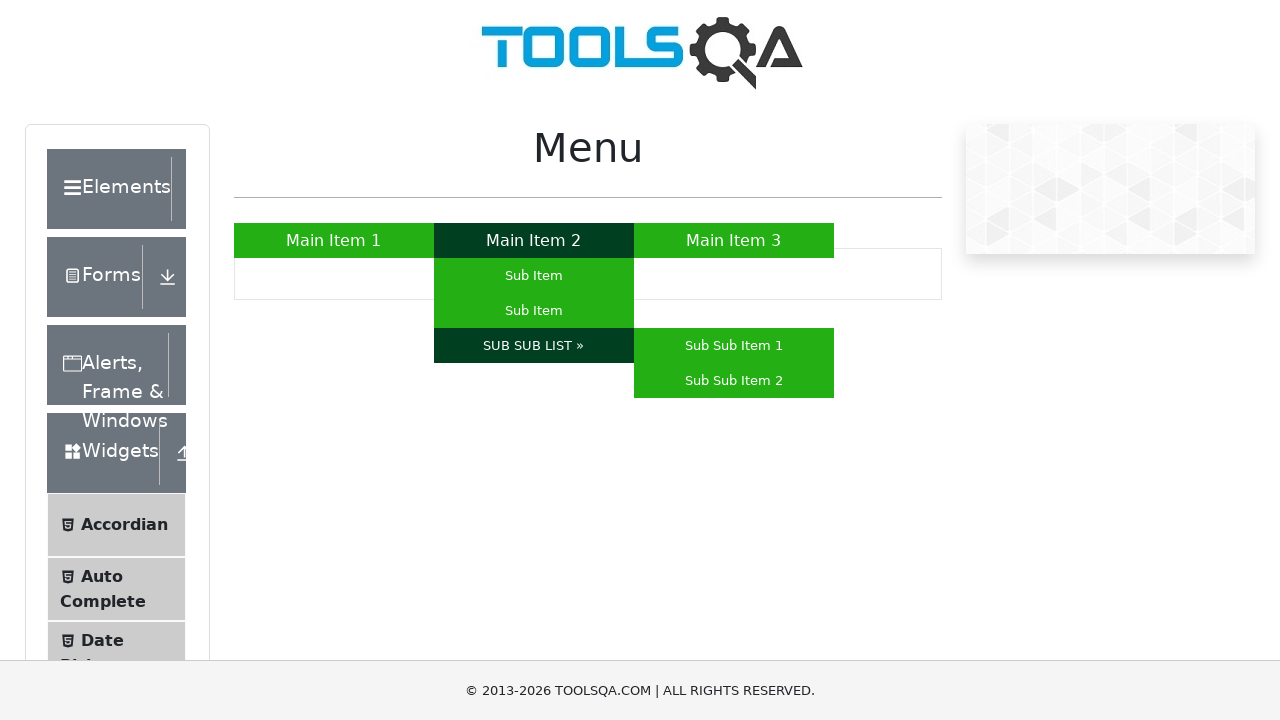

Waited 500ms for nested submenu animation
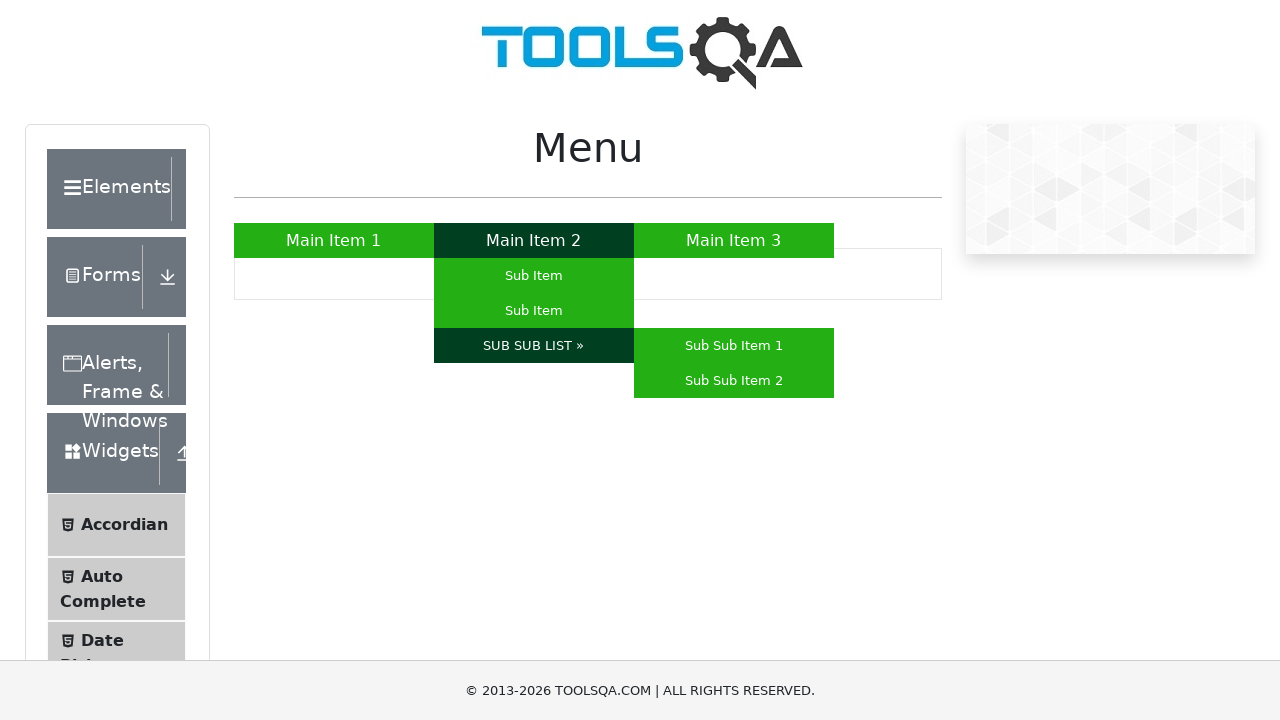

Clicked Sub Sub Item 1 at (734, 346) on a:has-text('Sub Sub Item 1')
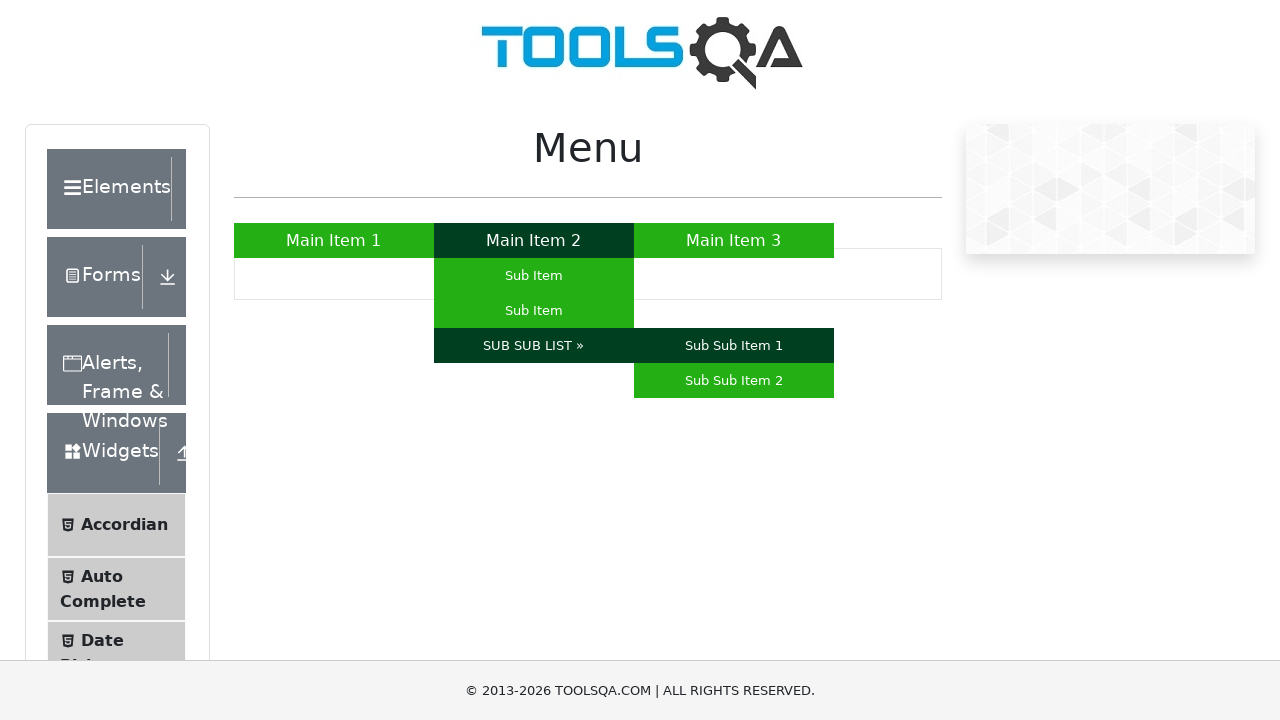

Hovered over Main Item 2 to show submenu at (534, 240) on a:has-text('Main Item 2')
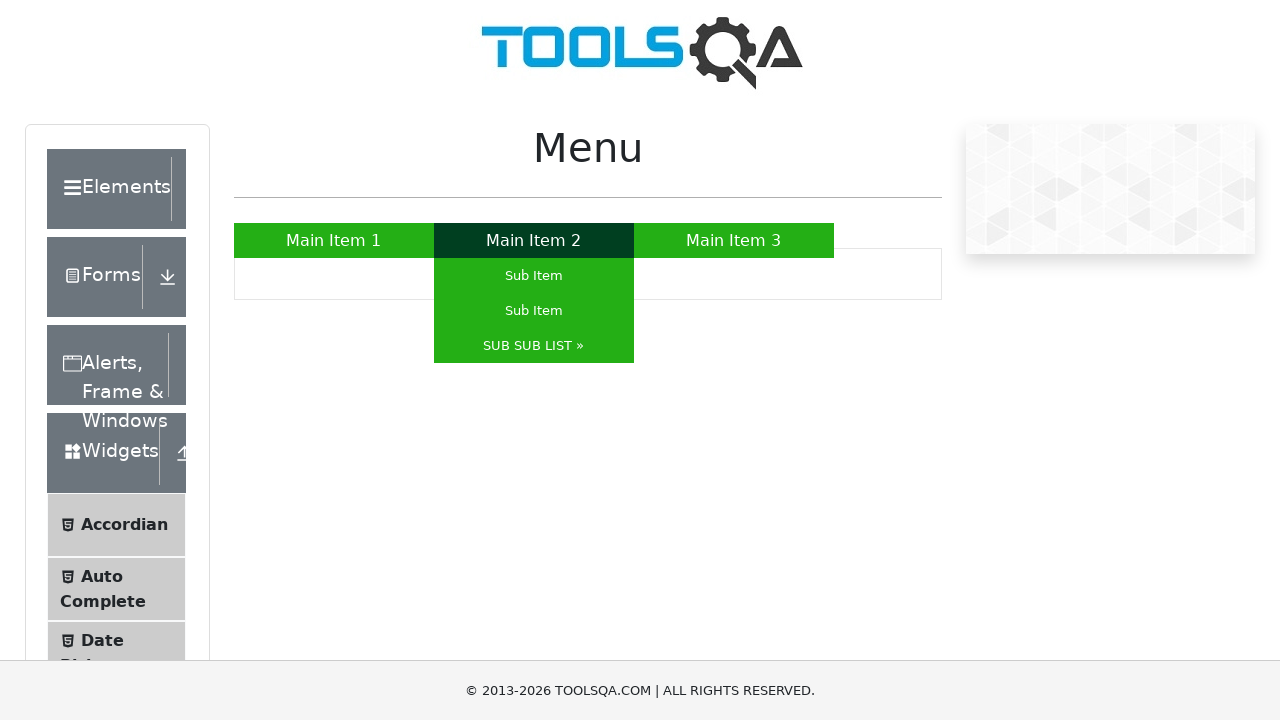

Hovered over SUB SUB LIST to show nested submenu at (534, 346) on a:has-text('SUB SUB LIST')
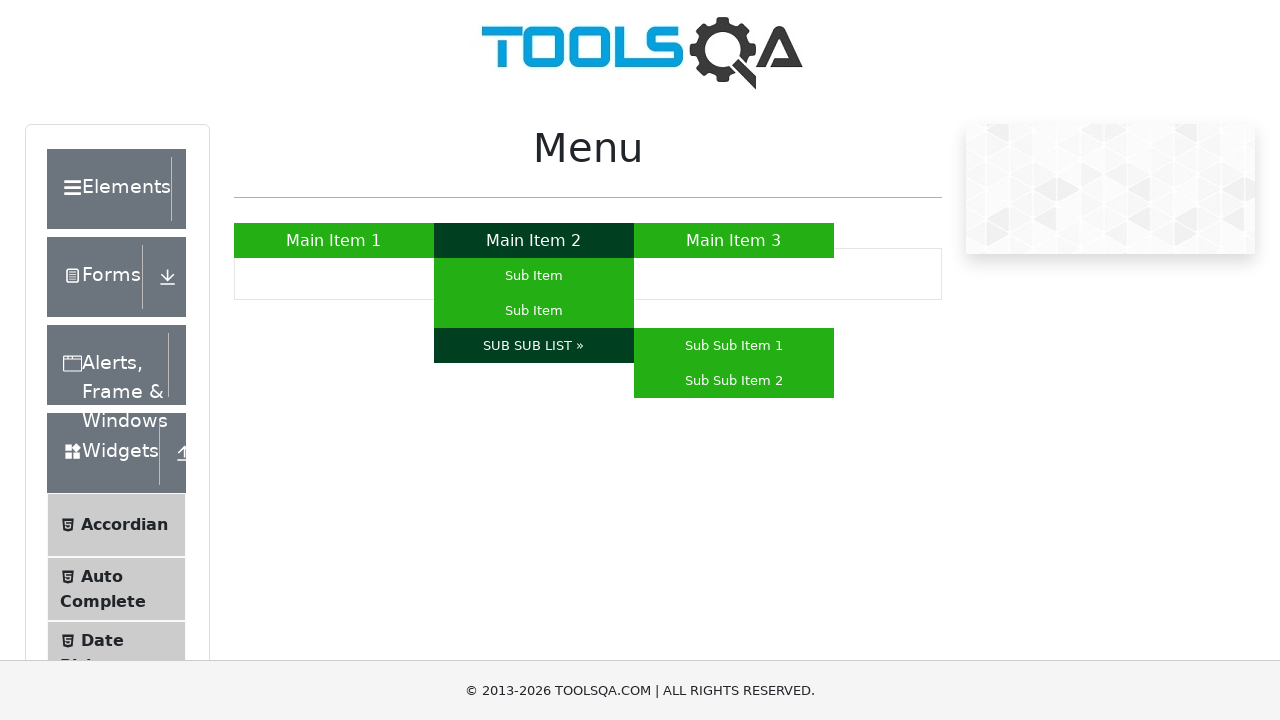

Waited 500ms for nested submenu animation
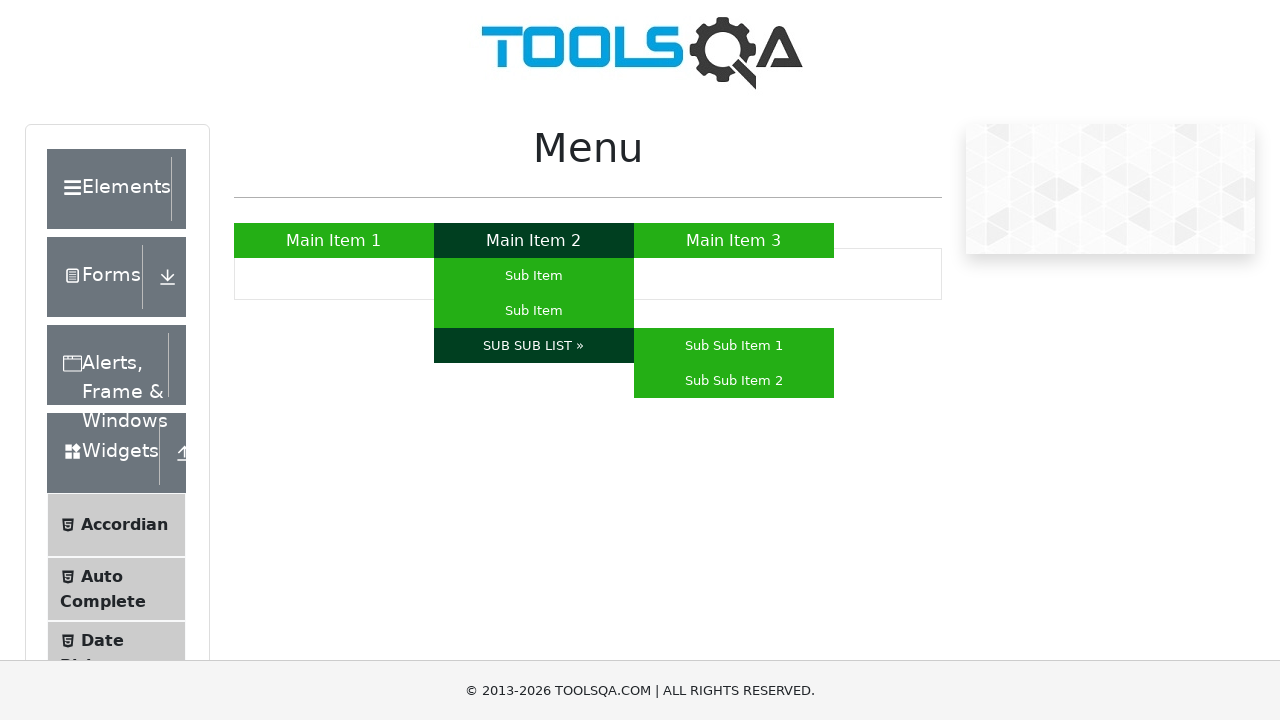

Clicked Sub Sub Item 2 at (734, 380) on a:has-text('Sub Sub Item 2')
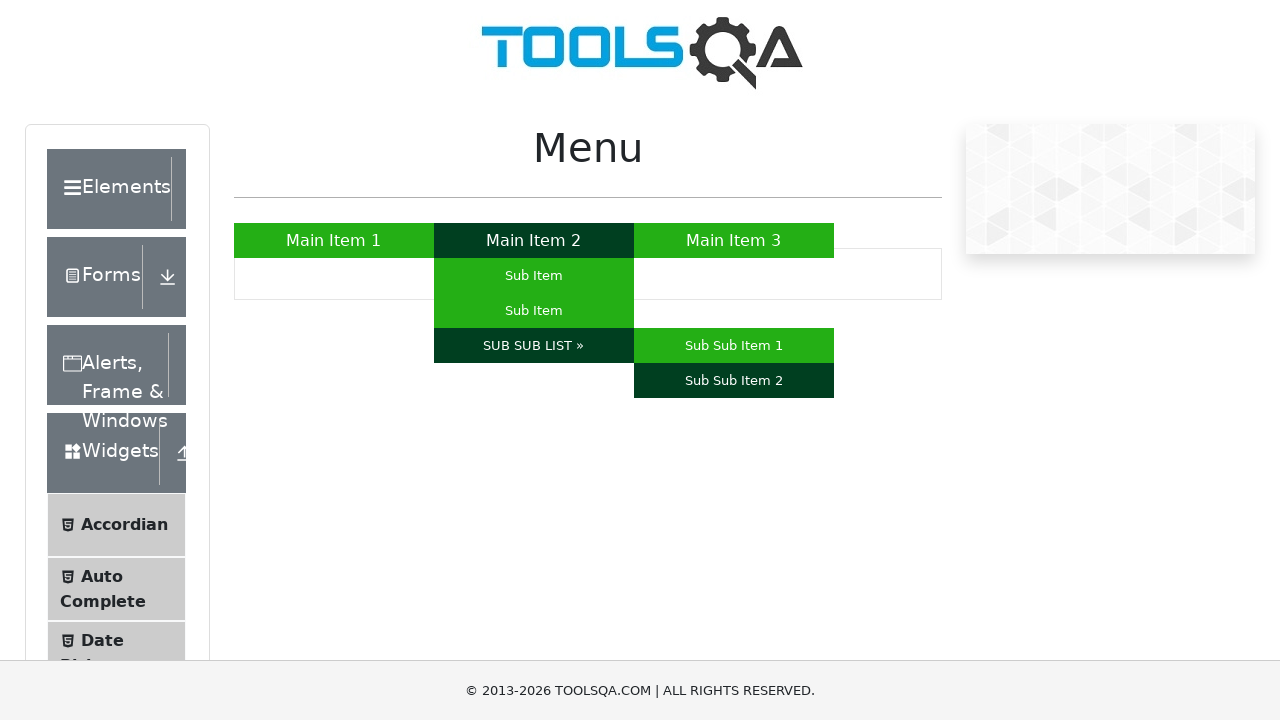

Clicked Main Item 3 at (734, 240) on a:has-text('Main Item 3')
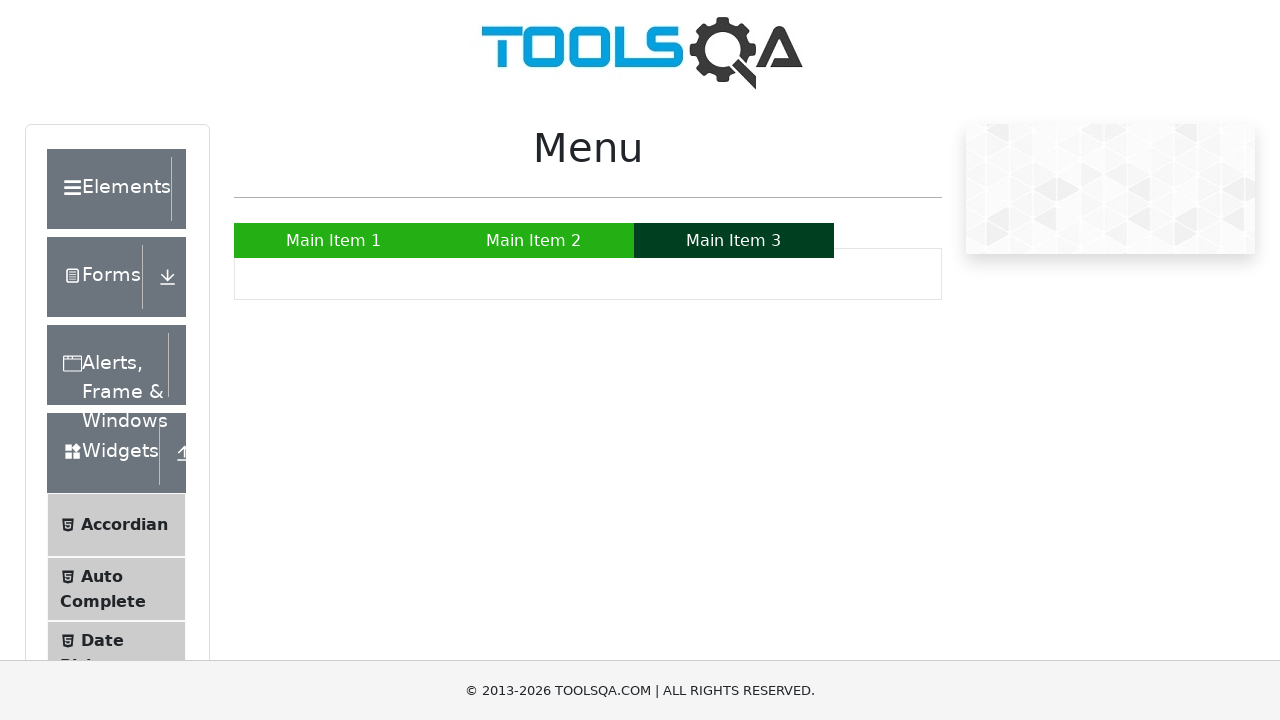

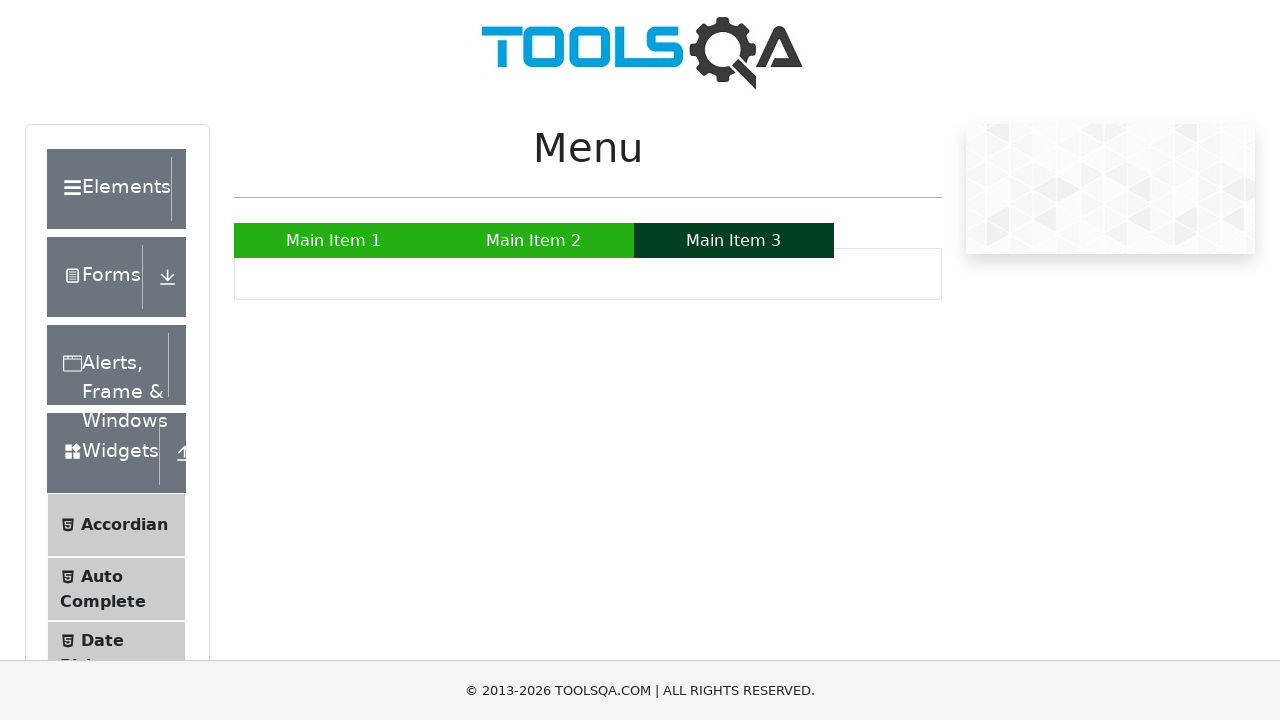